Tests dropdown selection by index, selecting Option 1 from the Simple dropdown

Starting URL: https://testcenter.techproeducation.com/index.php?page=dropdown

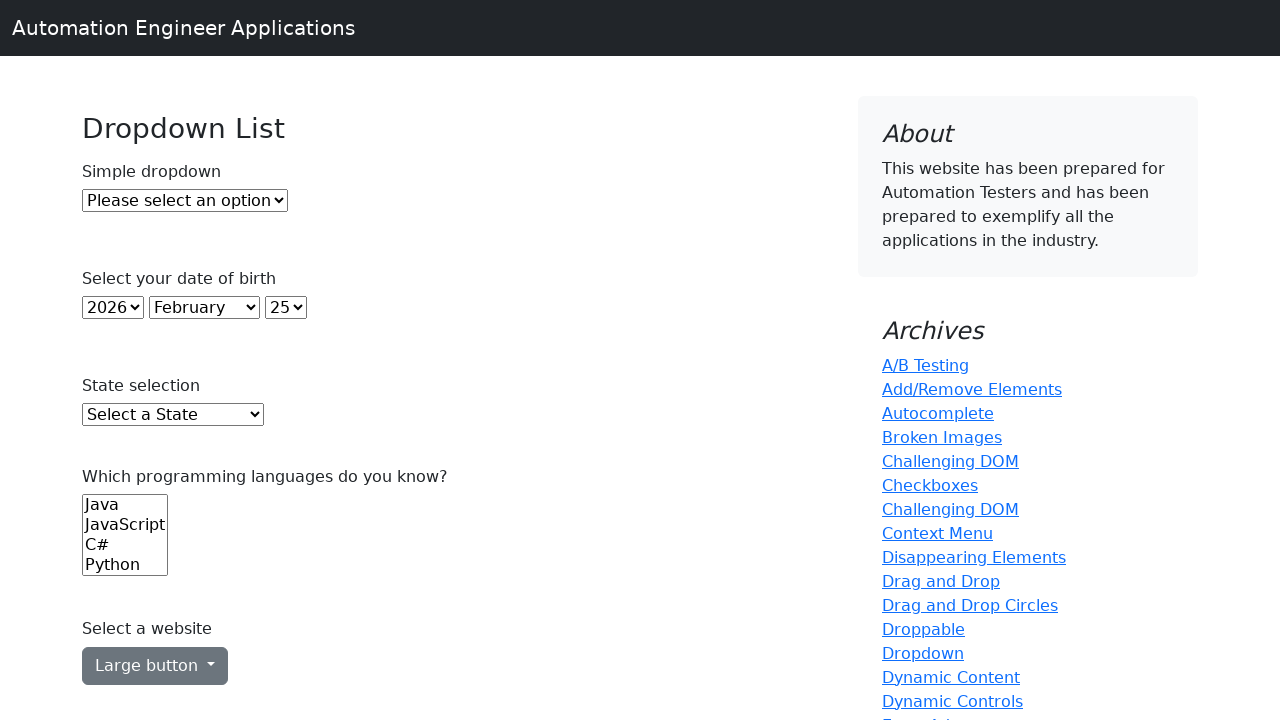

Navigated to dropdown test page
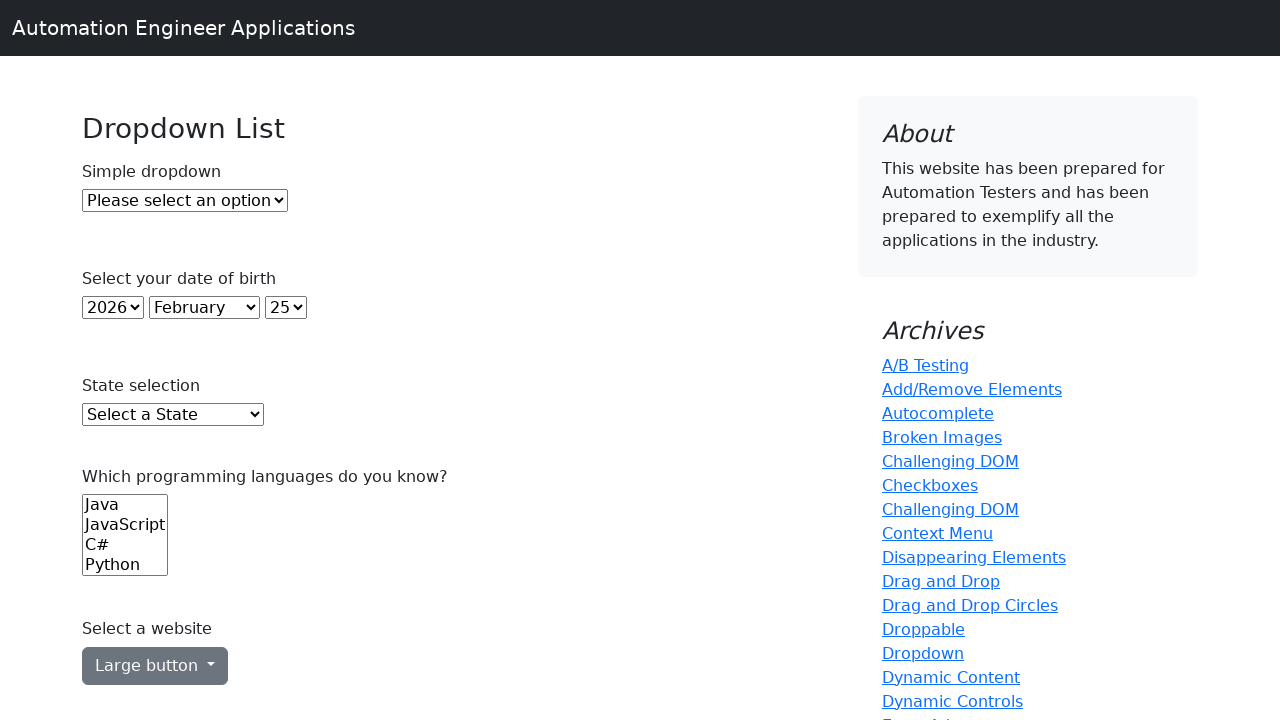

Located the Simple dropdown element
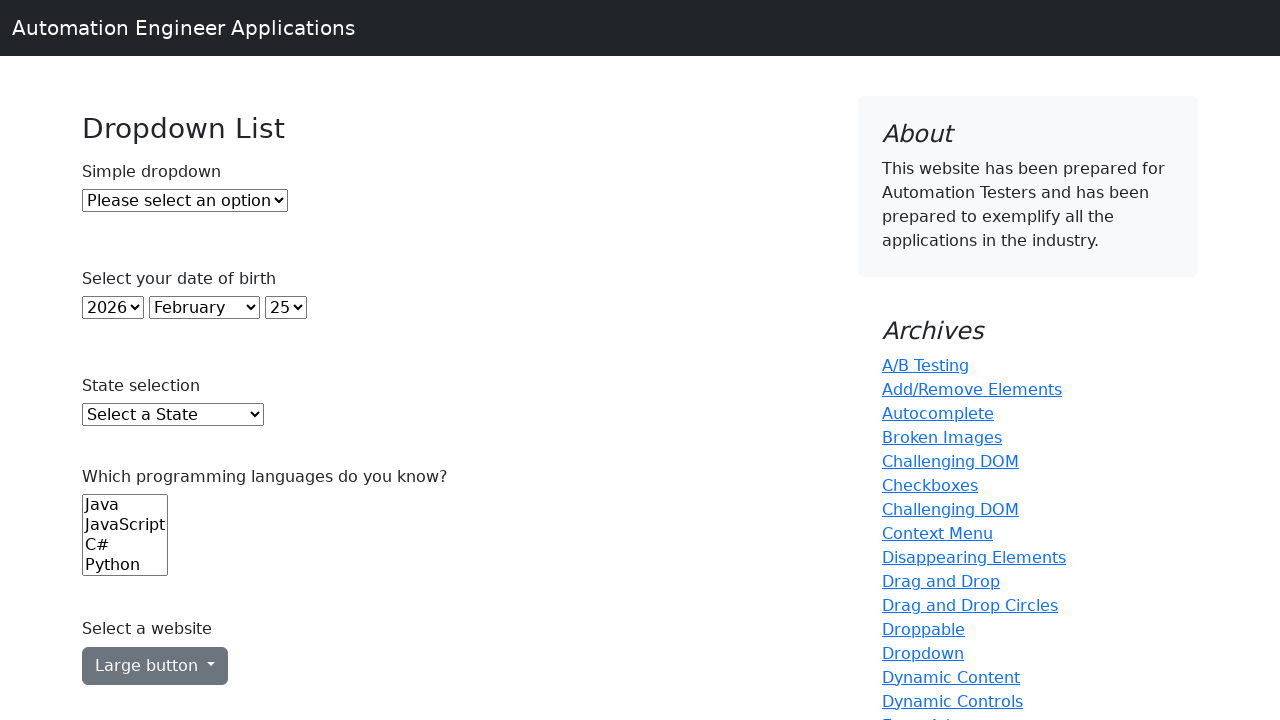

Selected Option 1 from the Simple dropdown by index on #dropdown
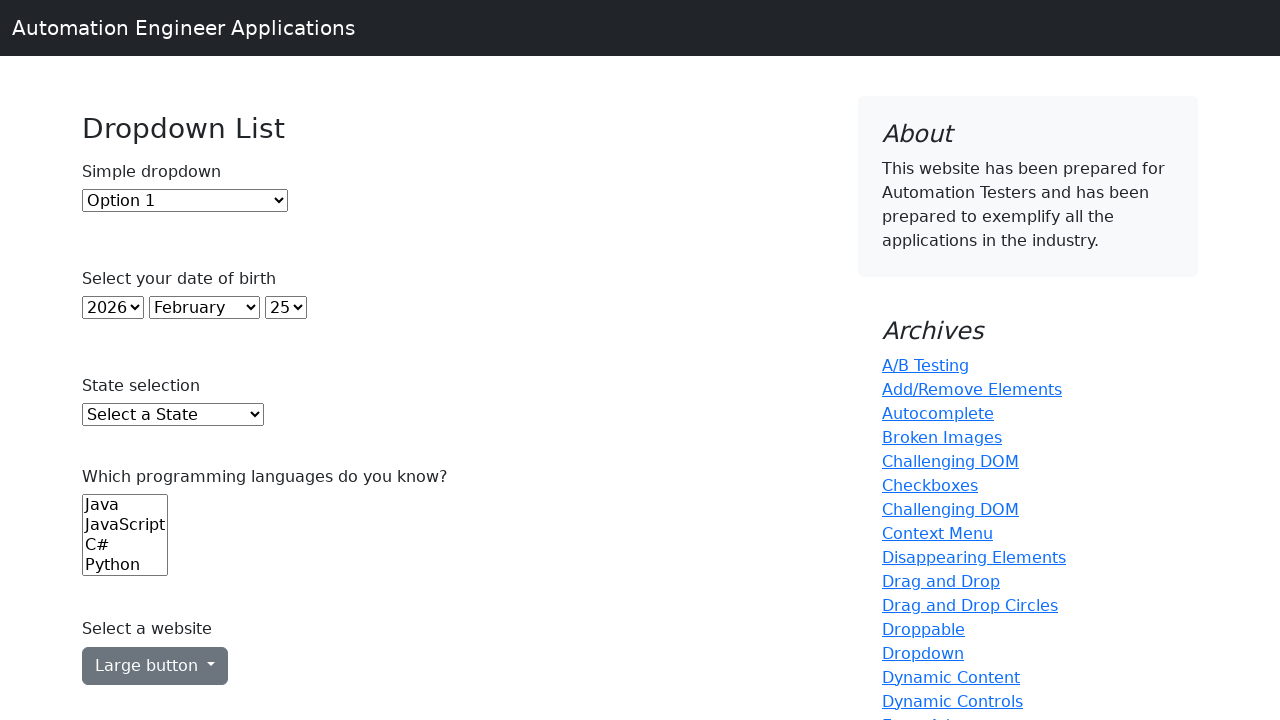

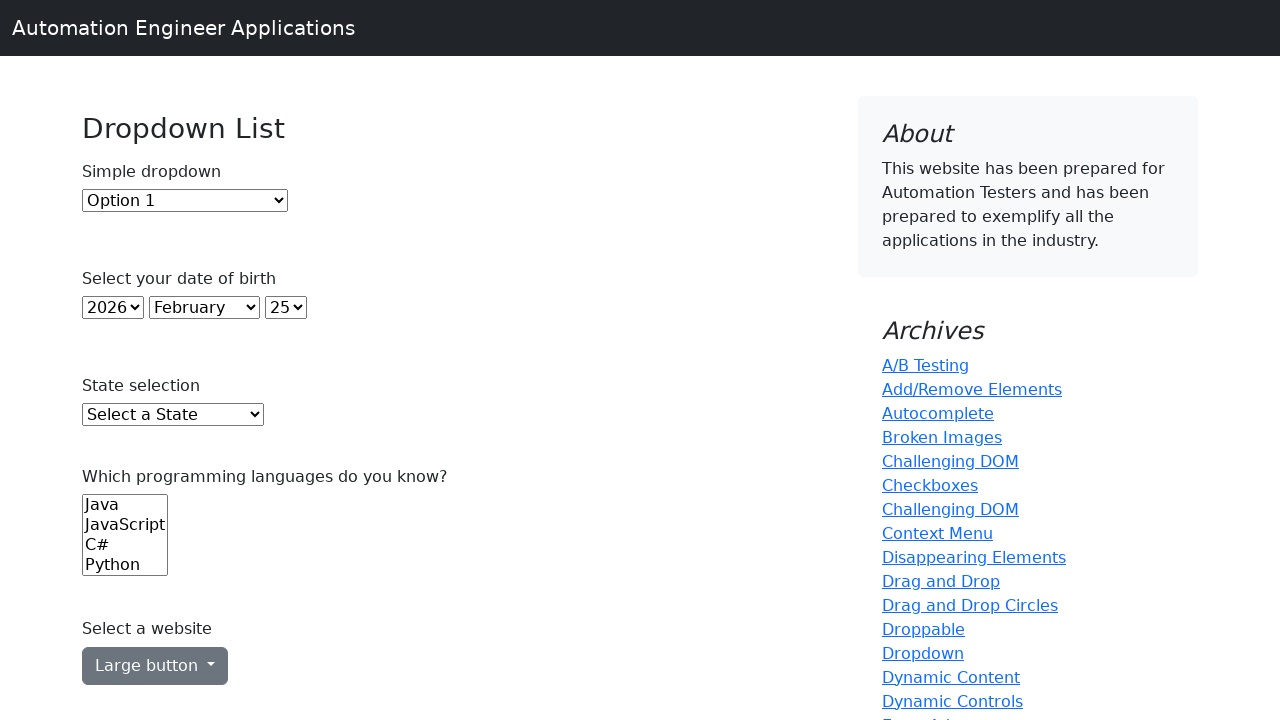